Tests the hidden layers challenge by clicking the green button and verifying it cannot be clicked again due to an overlay covering it

Starting URL: http://www.uitestingplayground.com/hiddenlayers

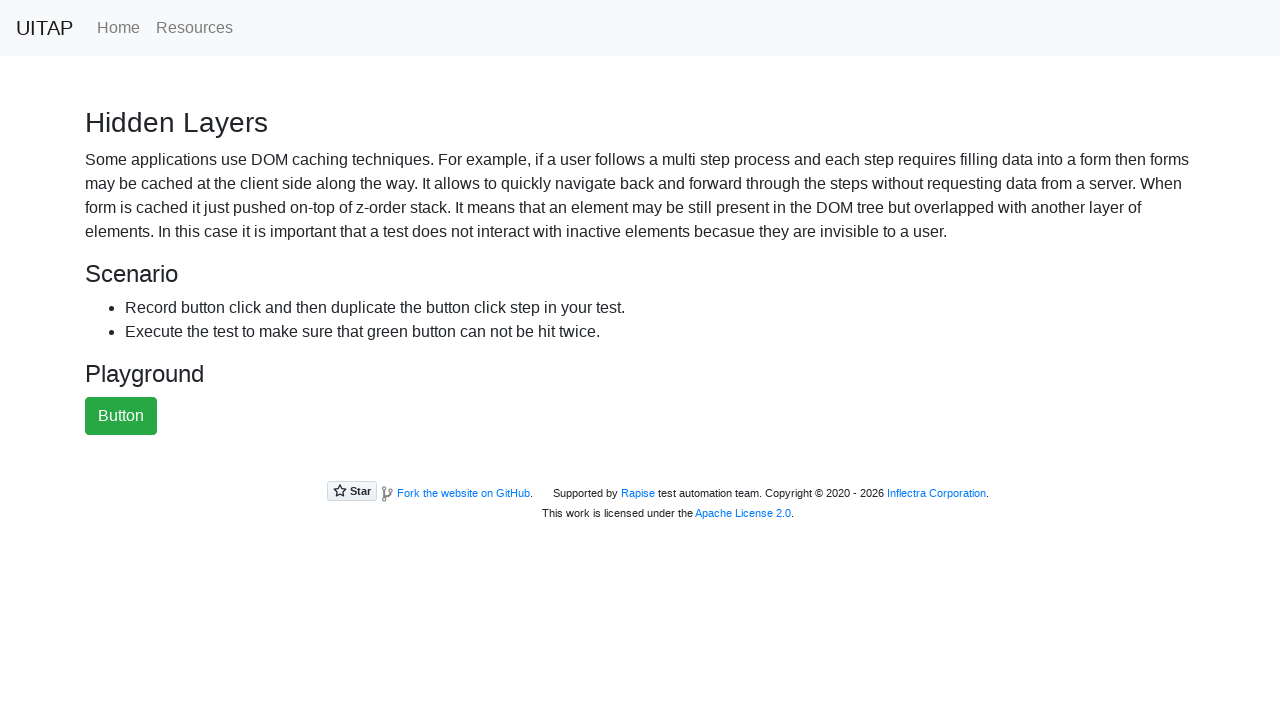

Clicked the green button at (121, 416) on #greenButton
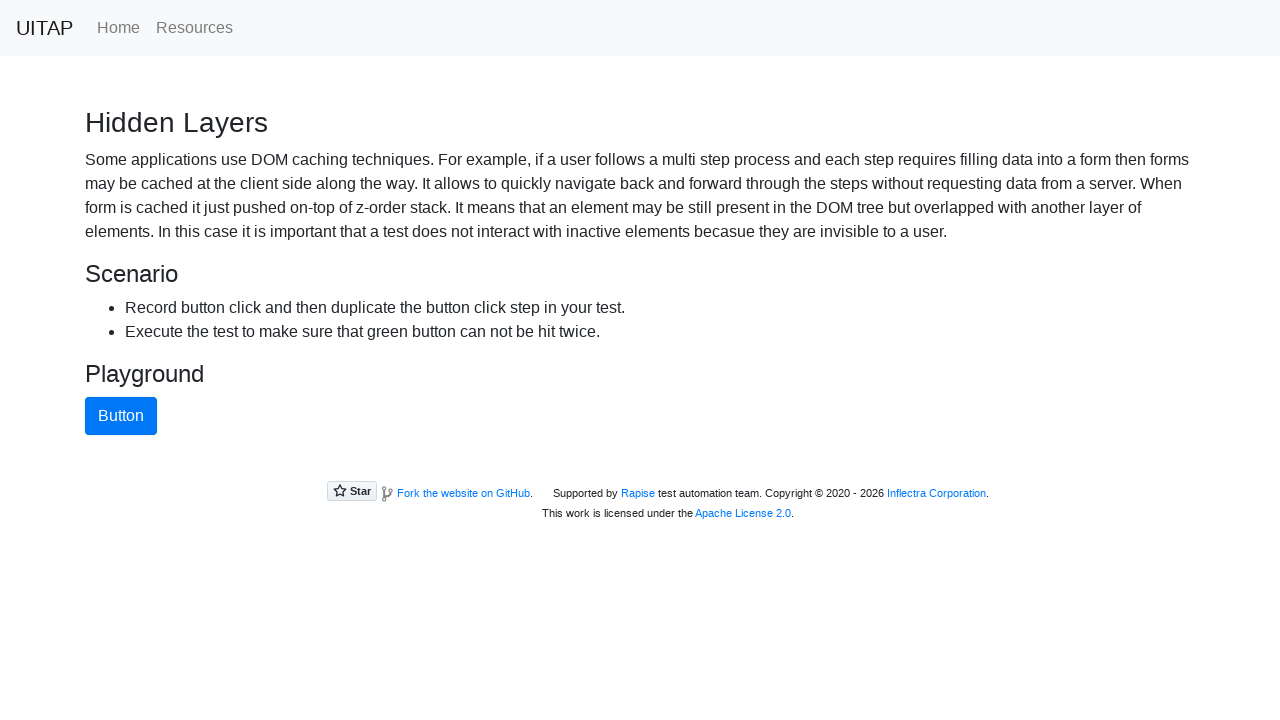

Located the green button element
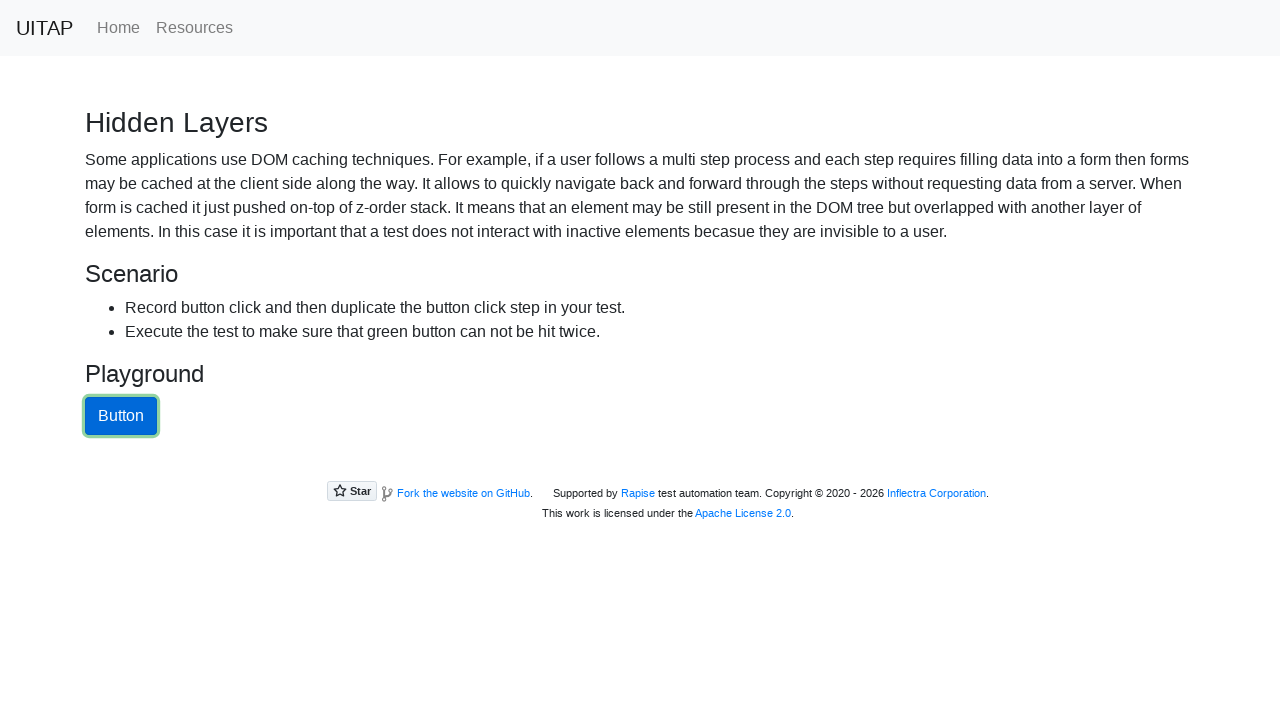

Verified that green button is no longer clickable (covered by overlay) at (121, 416) on #greenButton
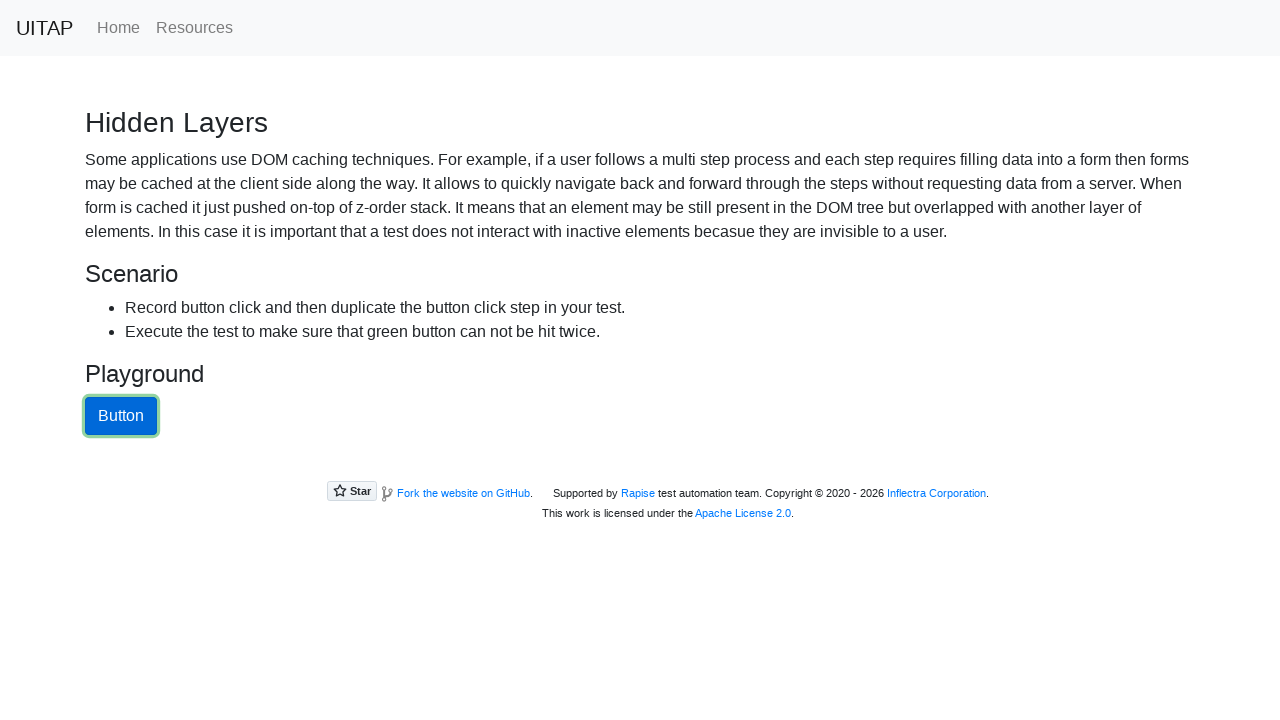

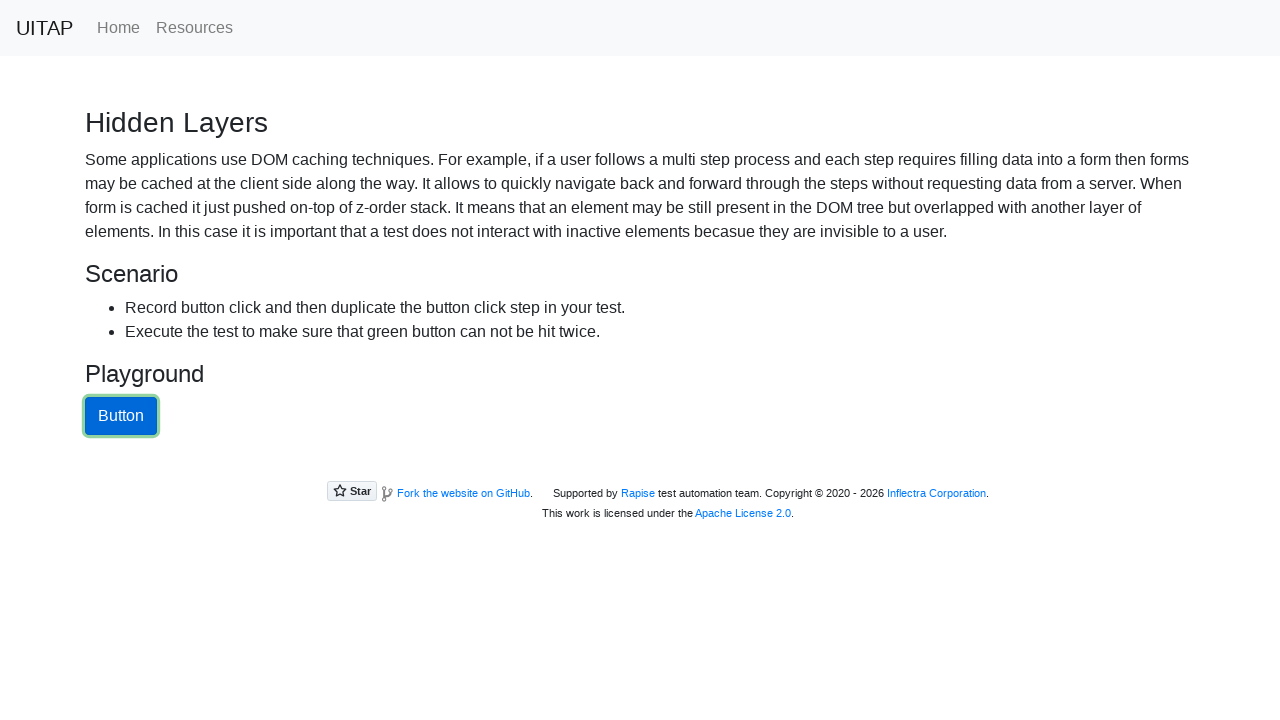